Navigates to the men's shop collection page and verifies that product details are displayed on the page.

Starting URL: https://harvestandmill.com/collections/menshop

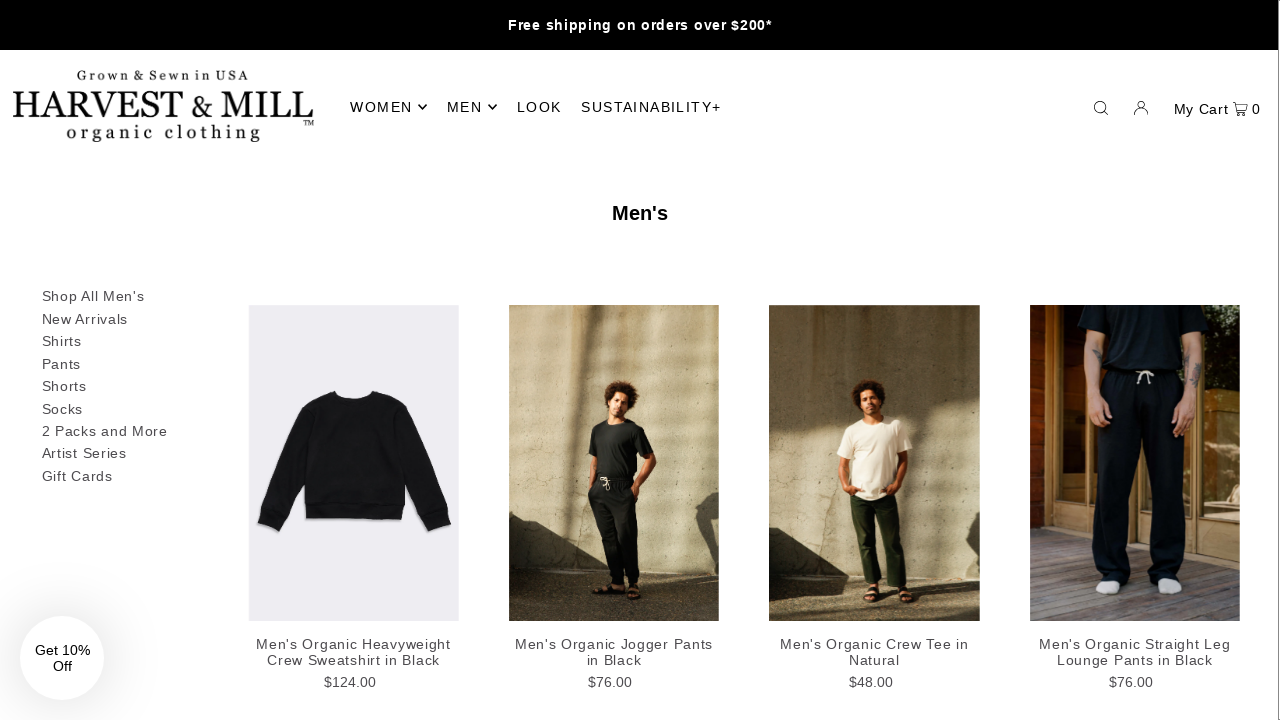

Navigated to men's shop collection page
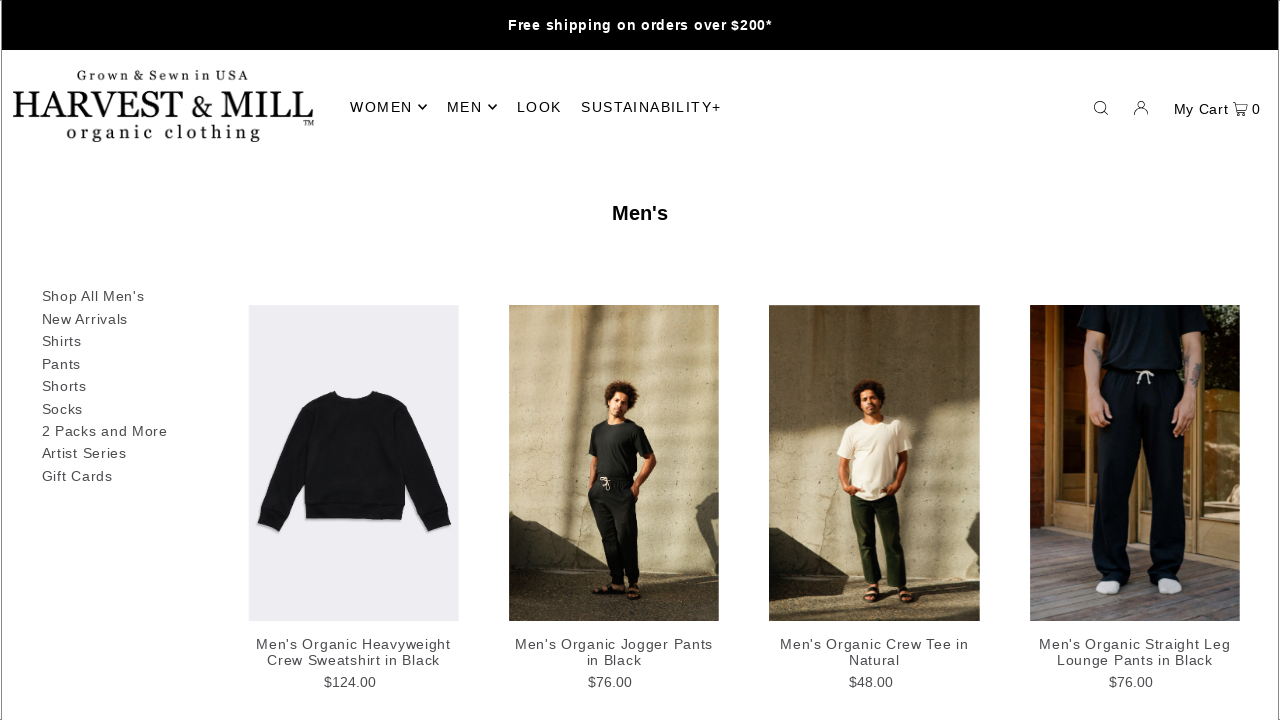

Product details loaded on the collection page
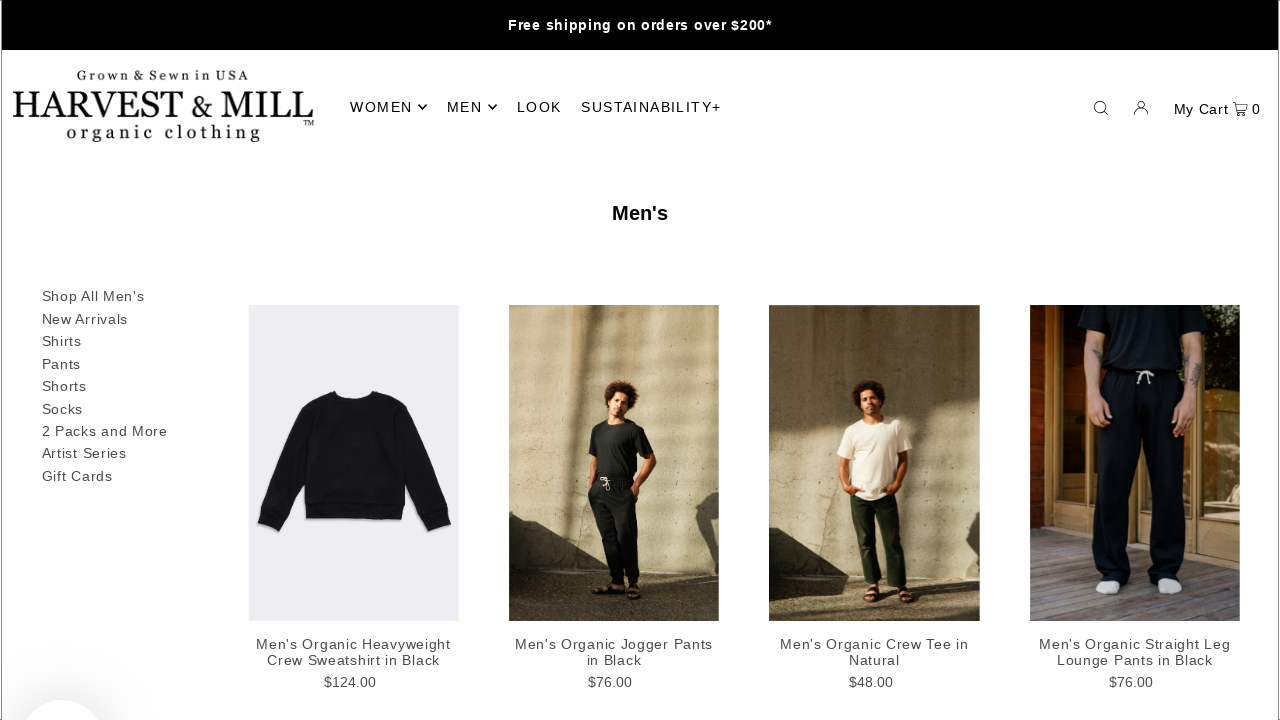

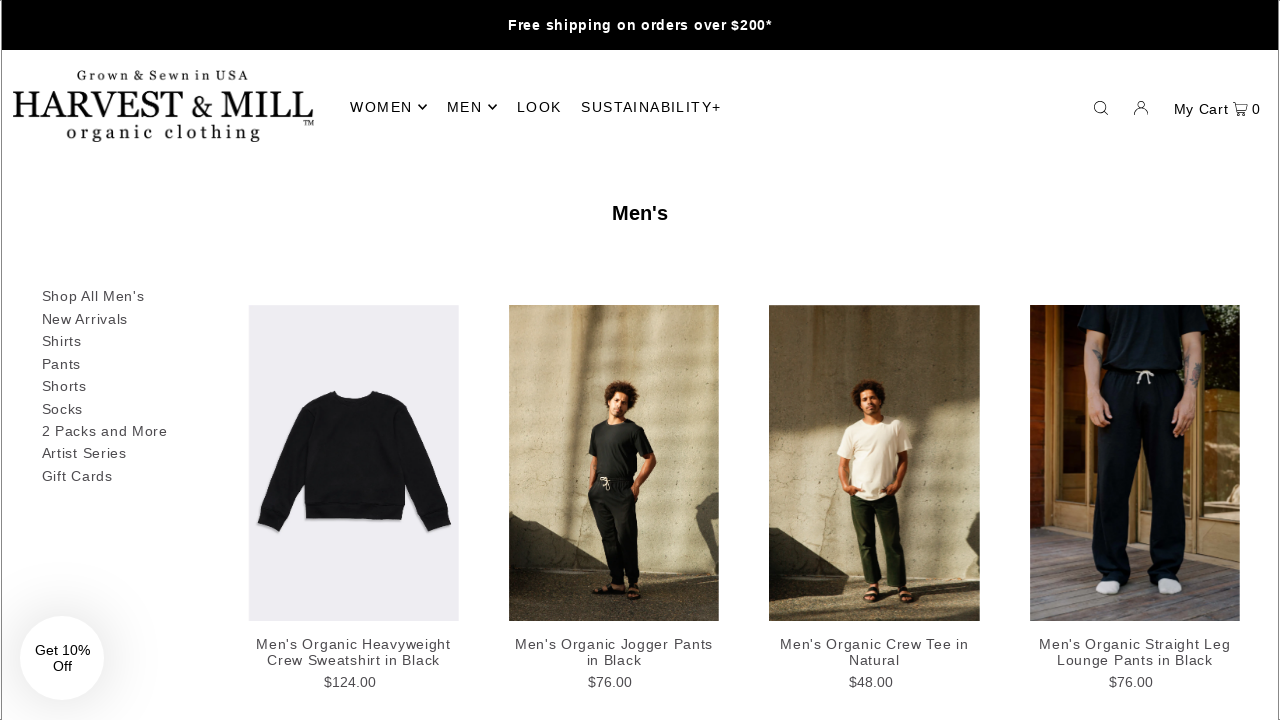